Tests navigation to a private room by clicking the join private room button and verifying the URL changes to include /private/.

Starting URL: https://chitchatter.im/

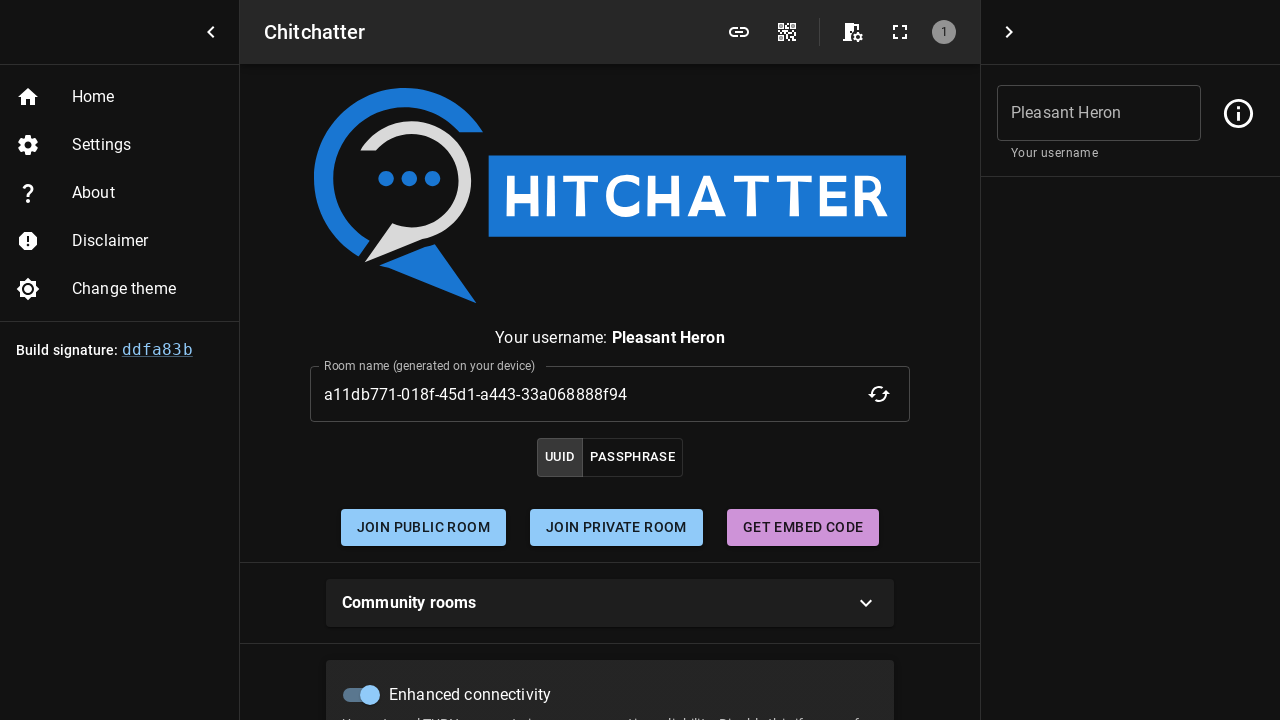

Waited for page to fully load (networkidle)
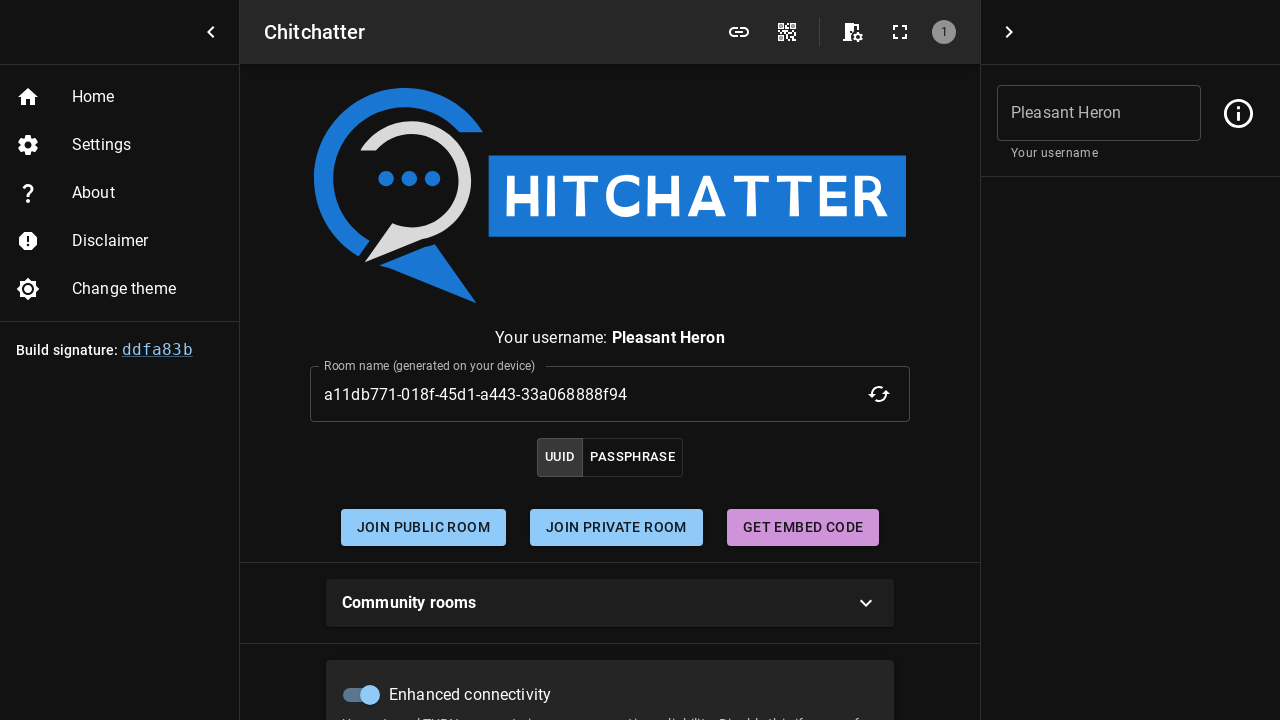

Clicked the 'join private room' button at (616, 527) on internal:role=button[name="join private room"i]
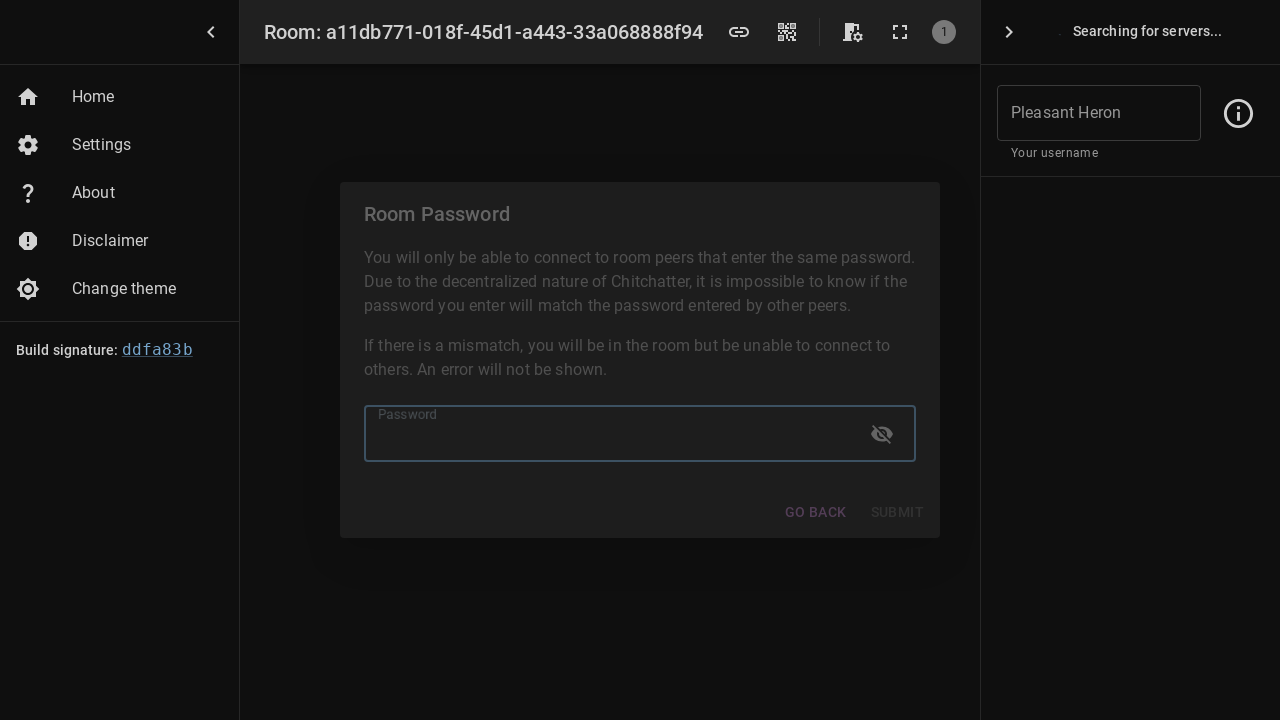

Navigated to private room (URL contains /private/)
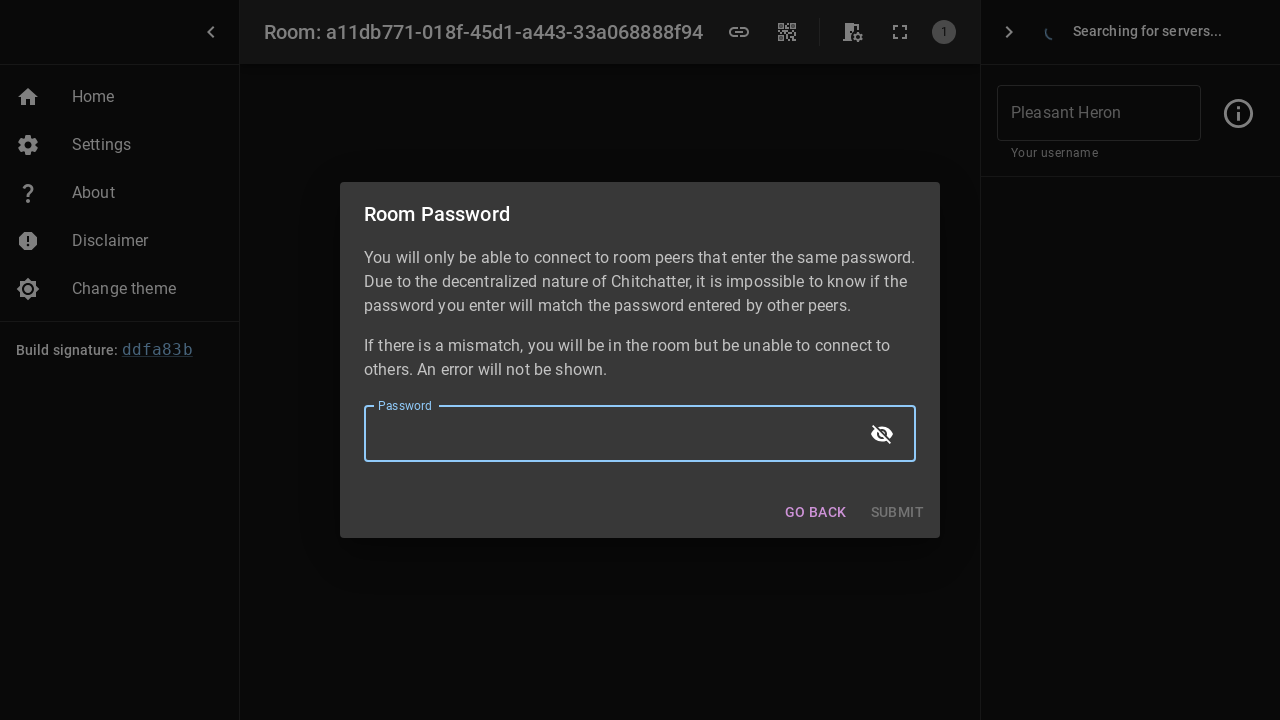

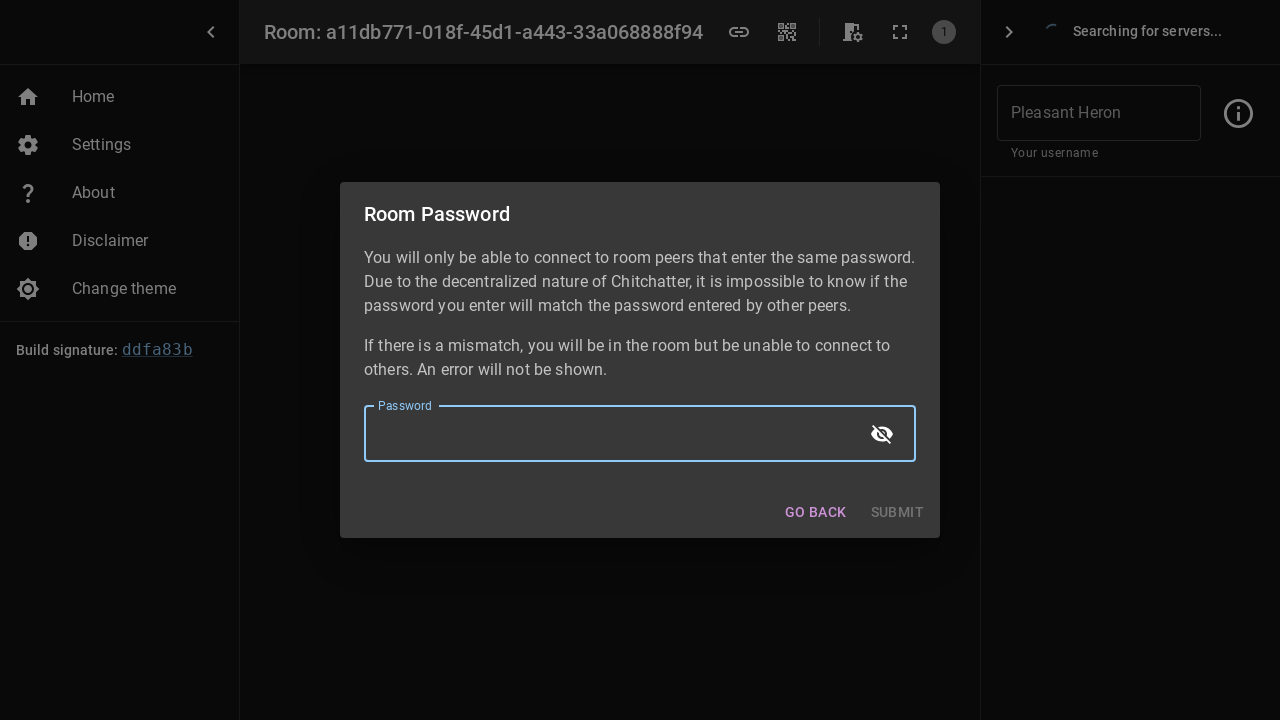